Tests the search functionality on Python.org by entering a search query and submitting the form

Starting URL: https://www.python.org/

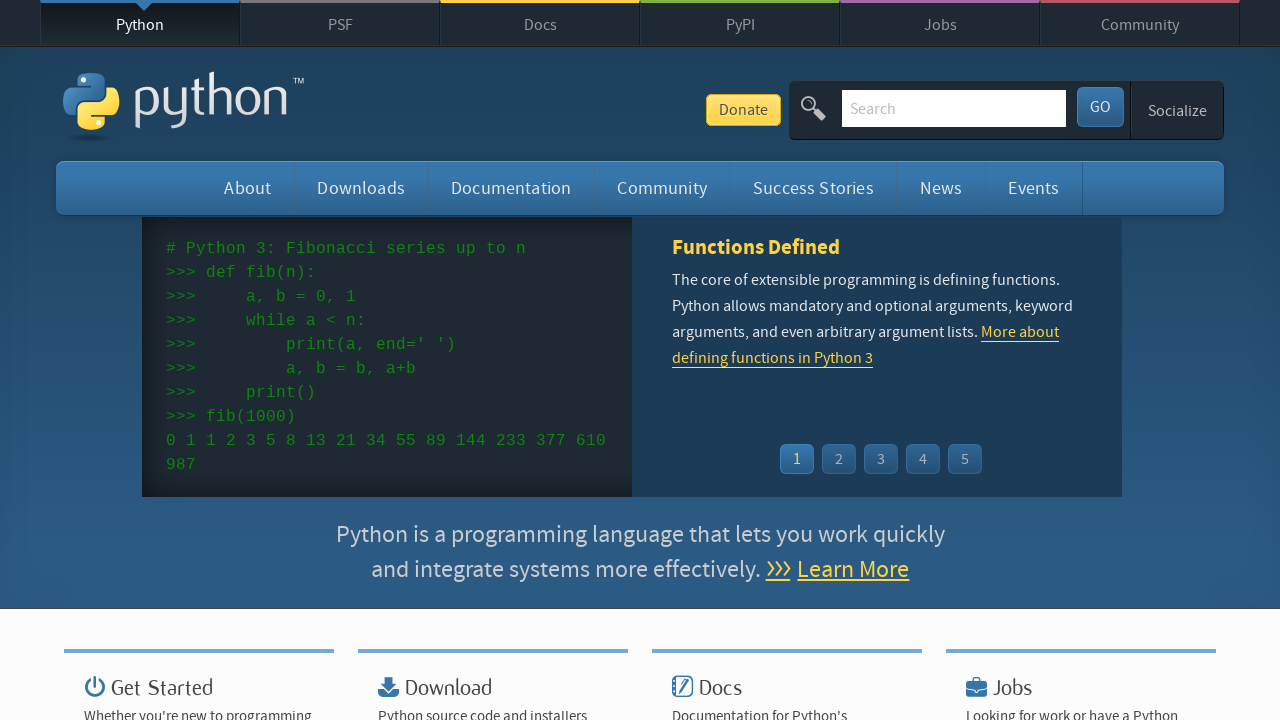

Filled search box with 'selenium' query on input[name='q']
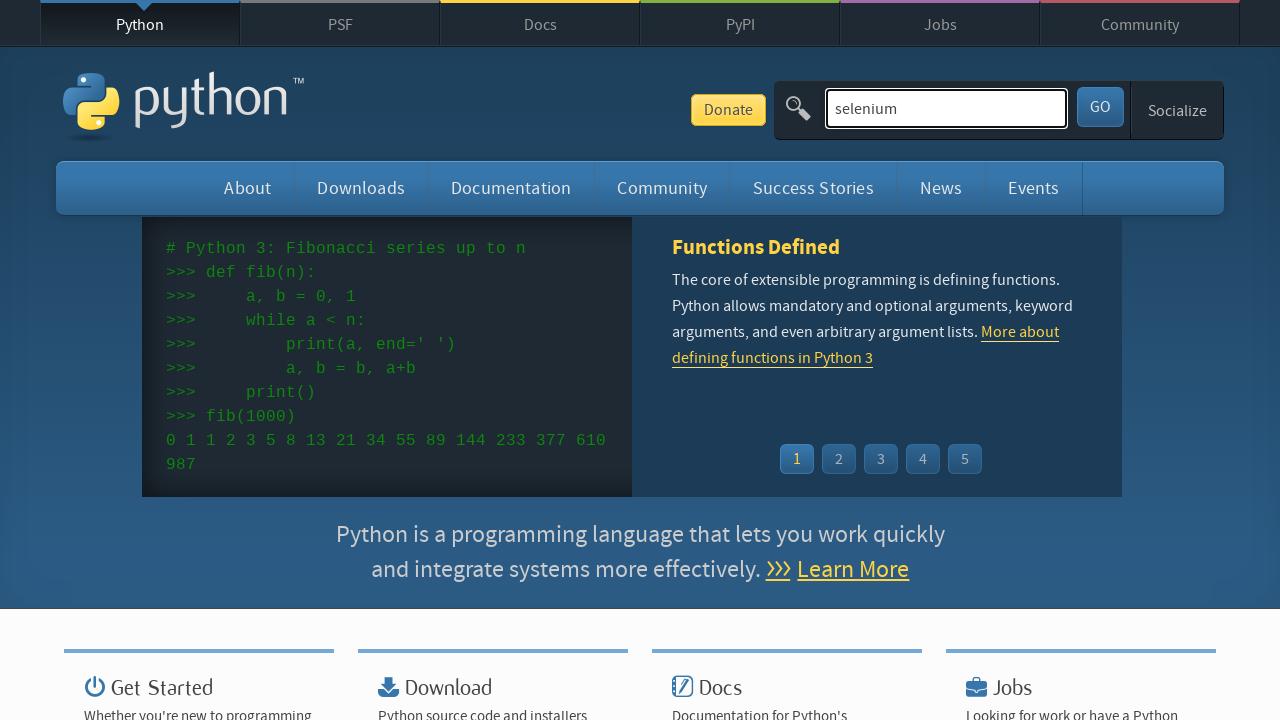

Pressed Enter to submit search form on input[name='q']
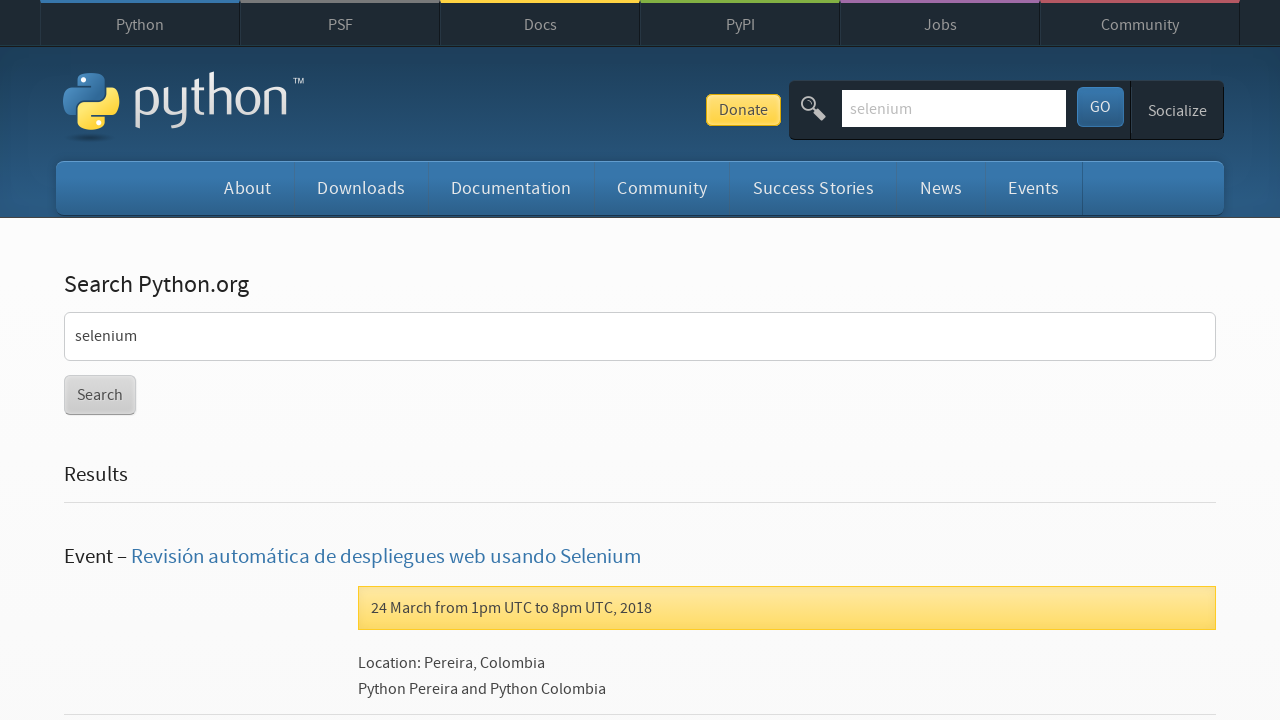

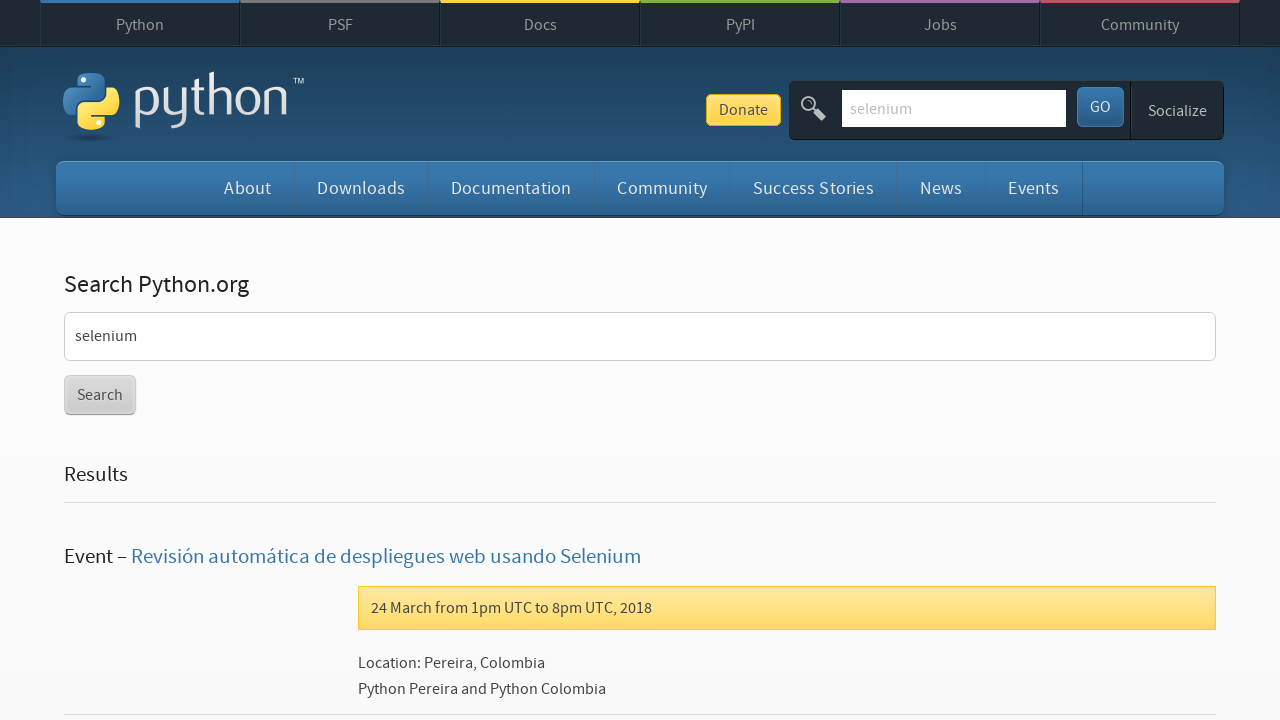